Tests browser tab management by opening the main page, then opening a new tab to the partners page, switching to it, and closing it.

Starting URL: https://www.armstqb.org/

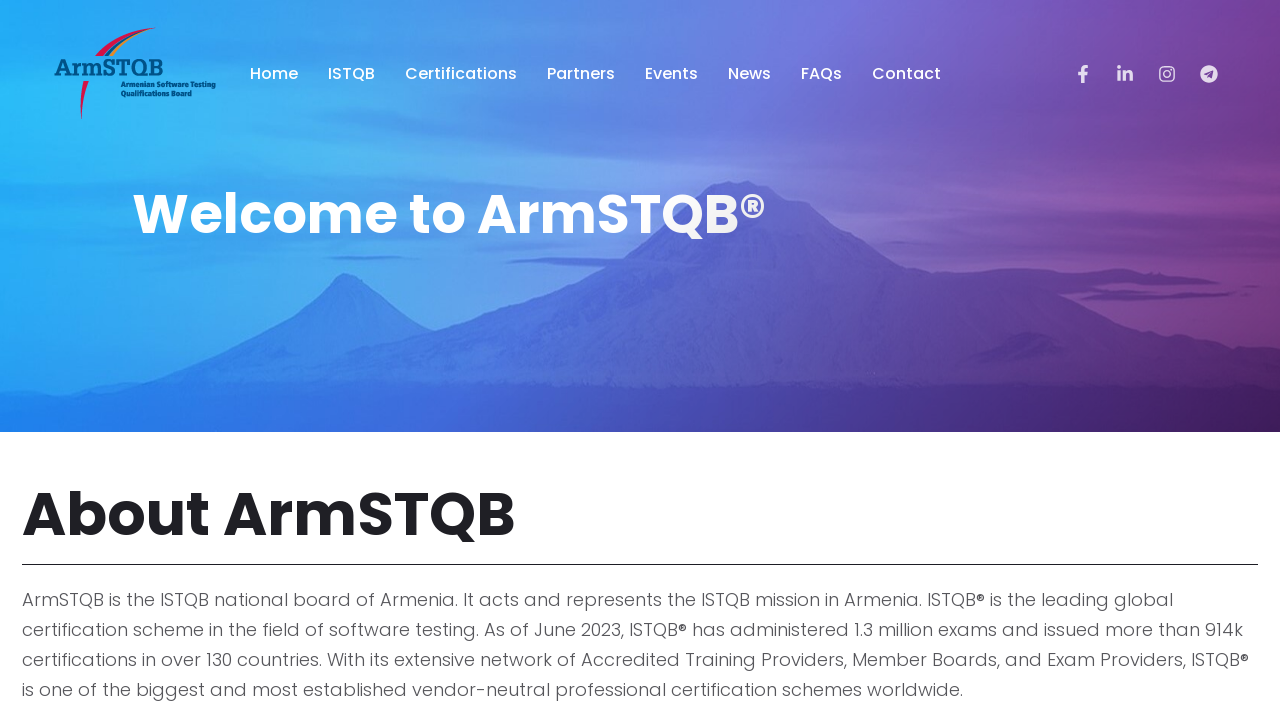

Set viewport size to 1920x1080
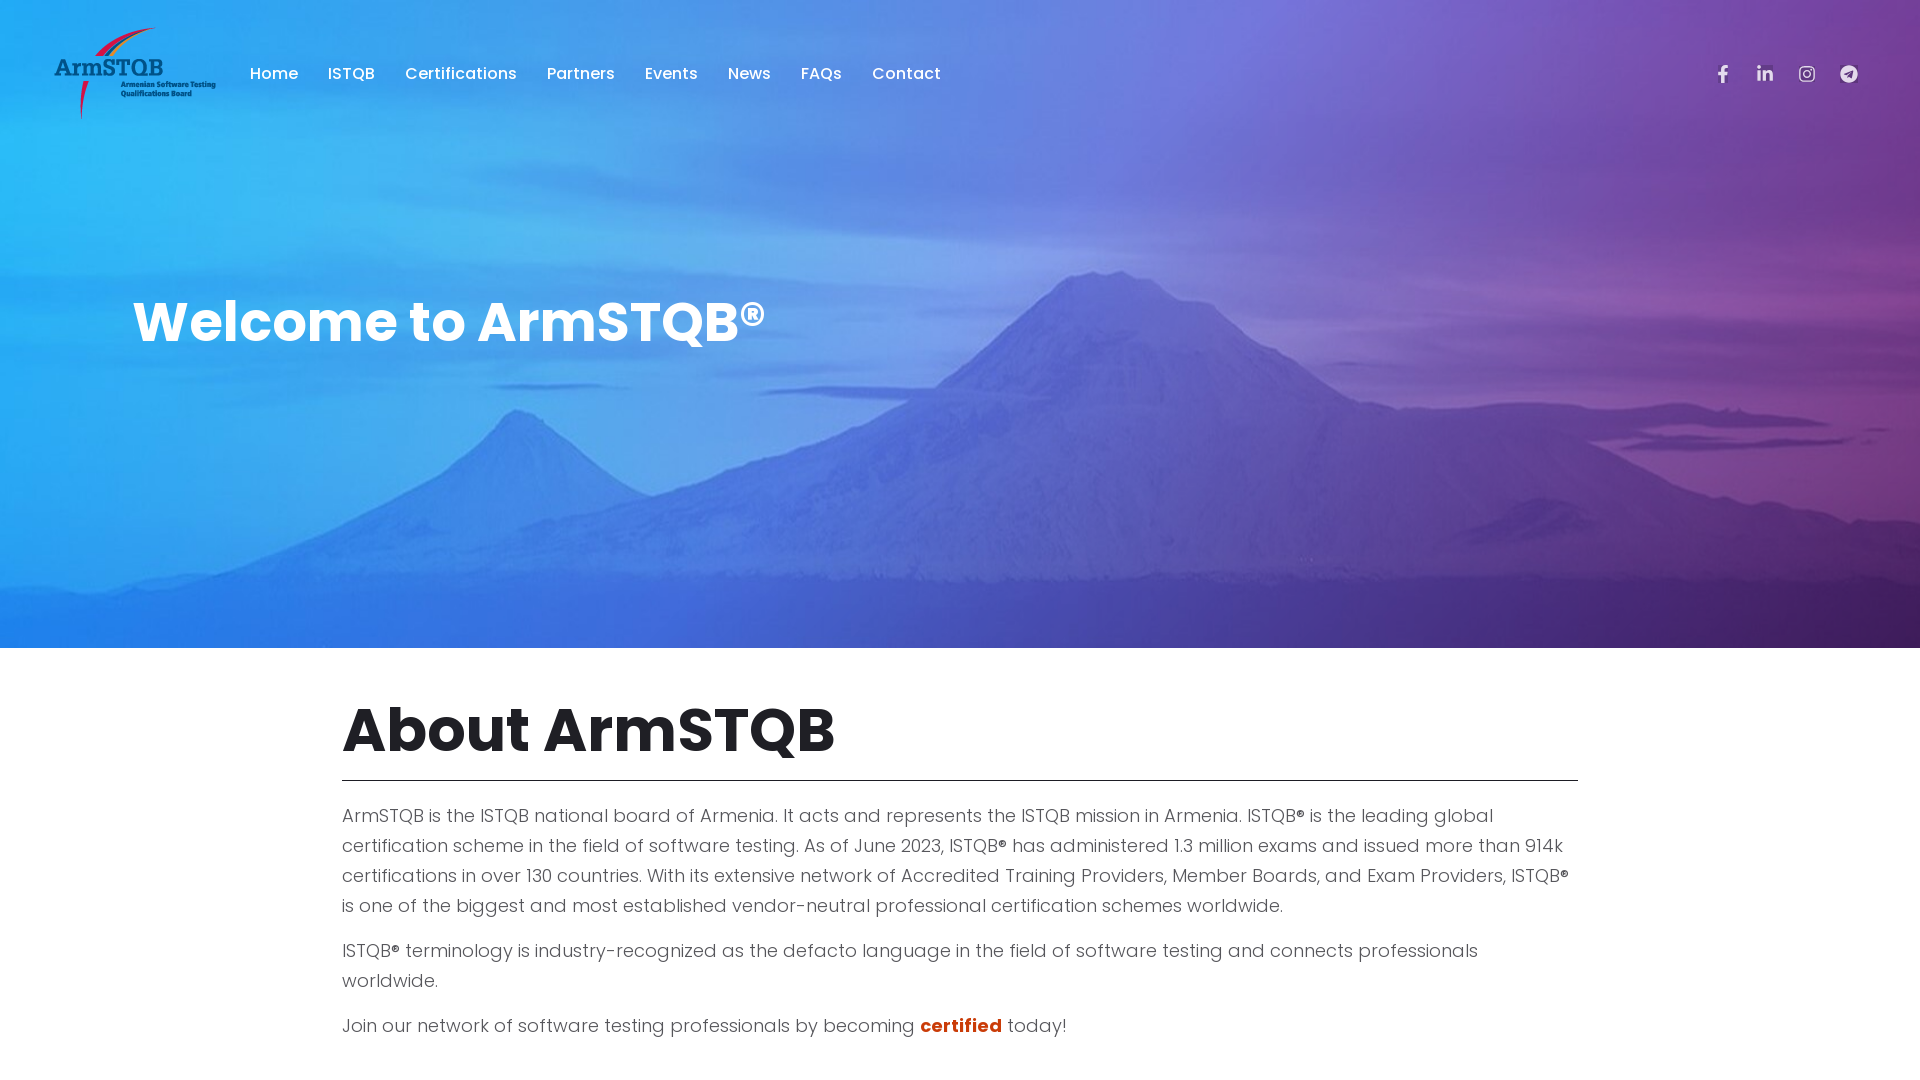

Opened a new browser tab
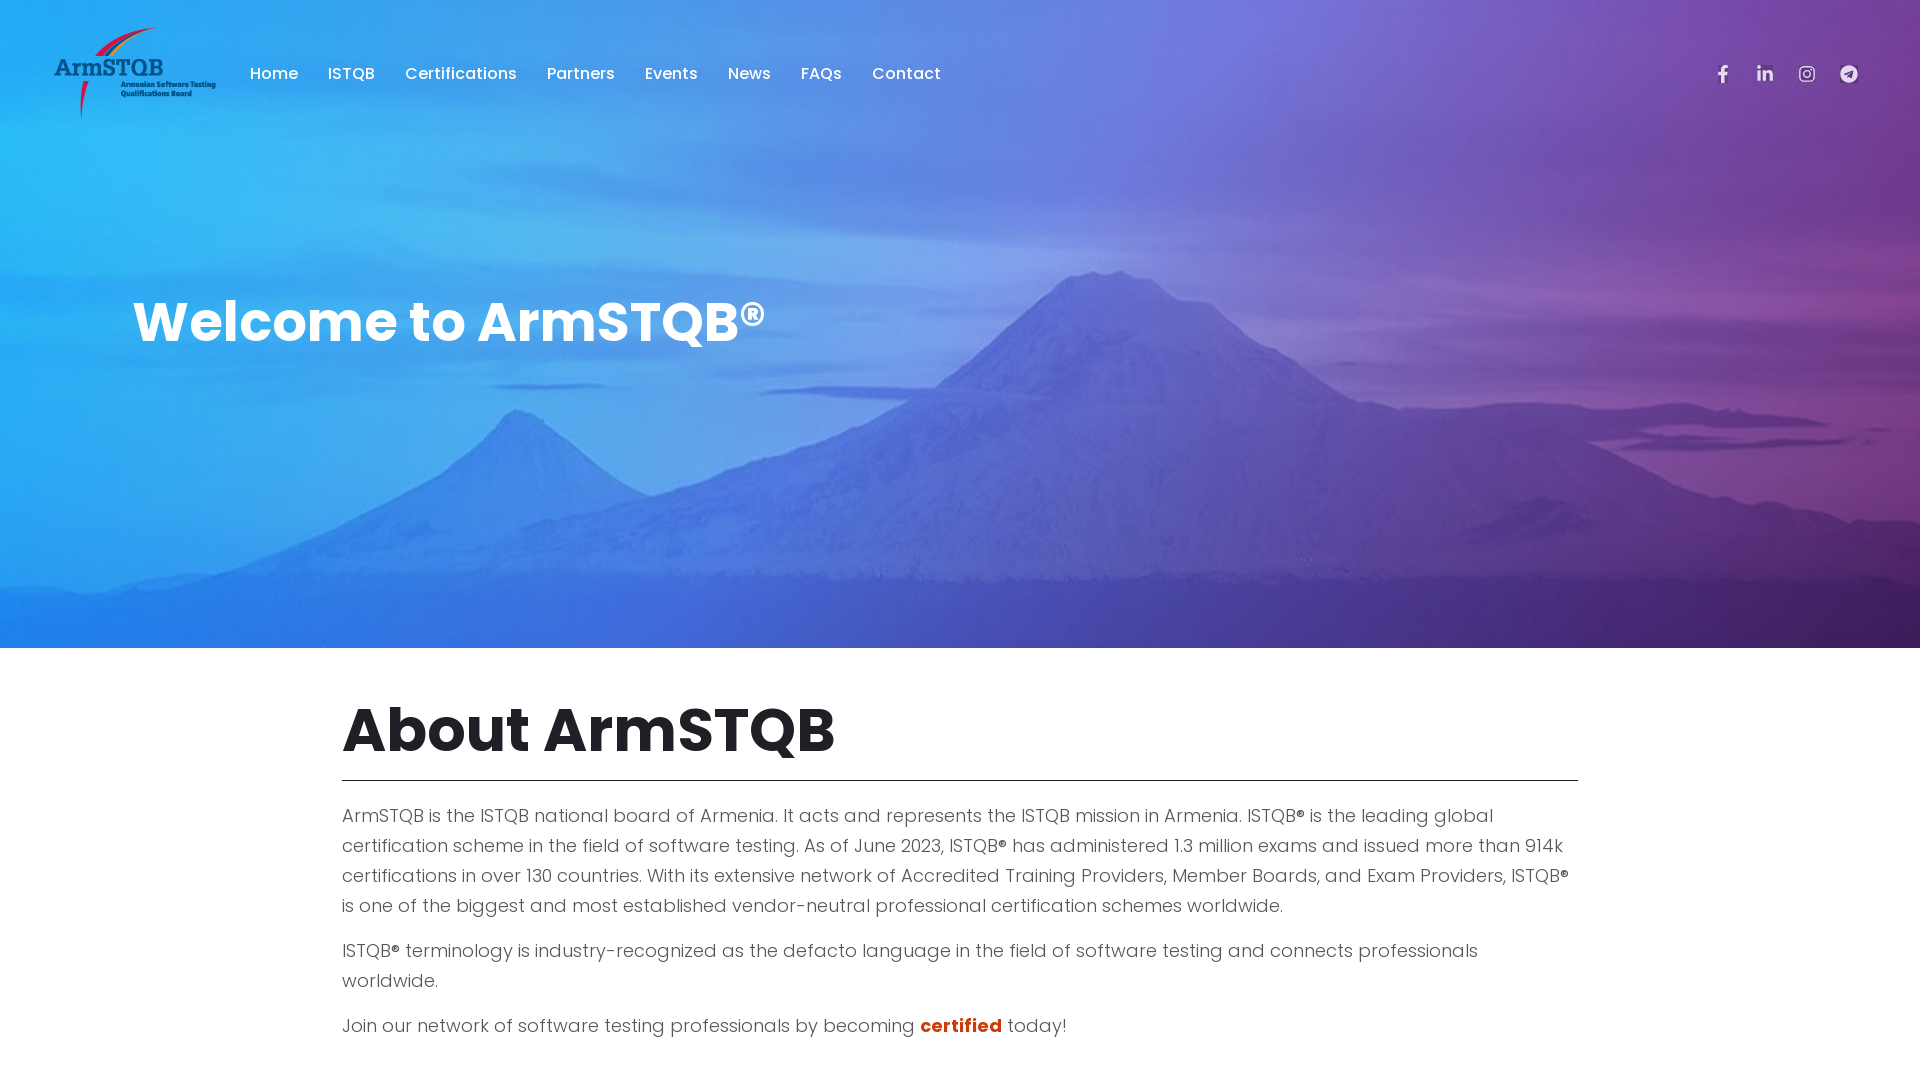

Navigated new tab to partners page (https://www.armstqb.org/partners)
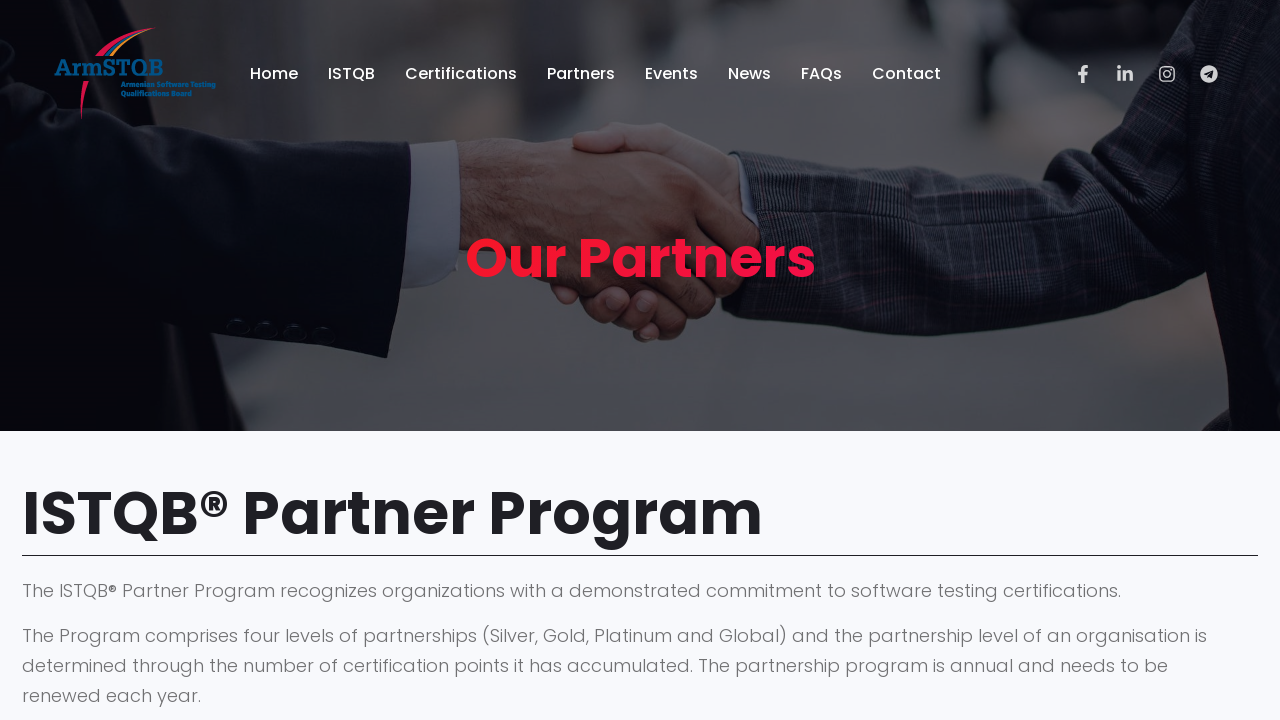

Partners page DOM content loaded
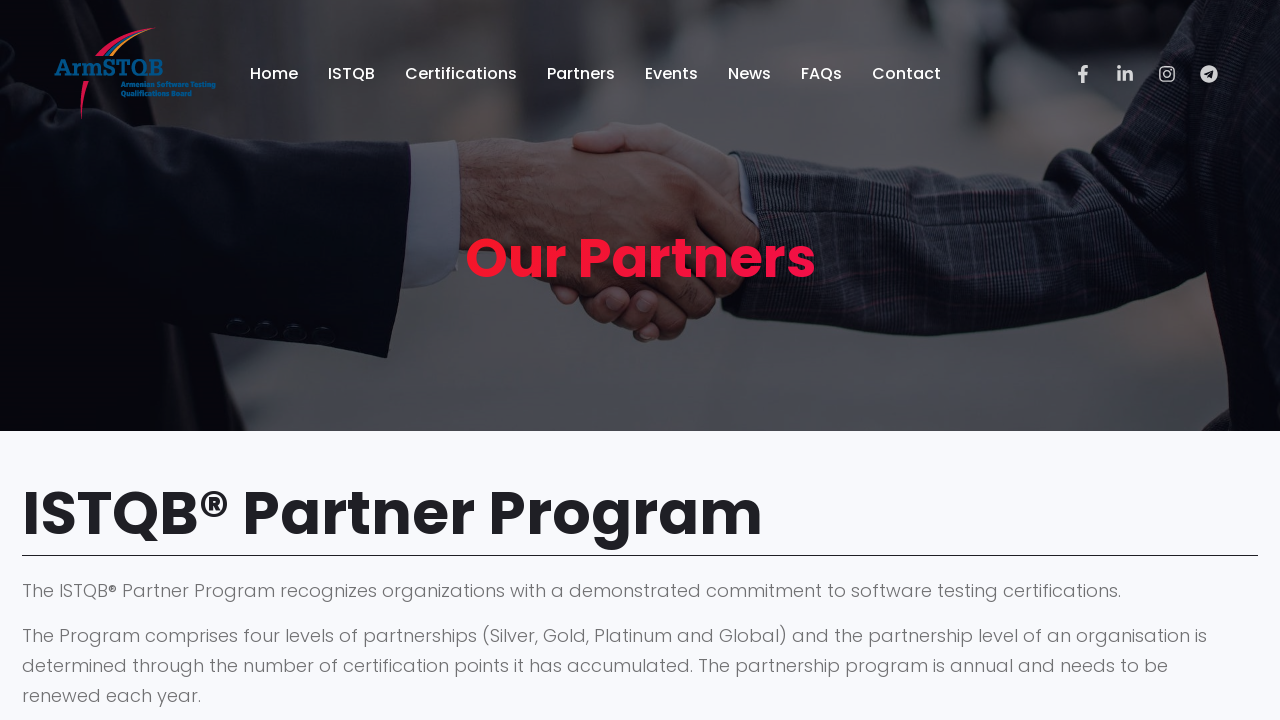

Closed the partners page tab
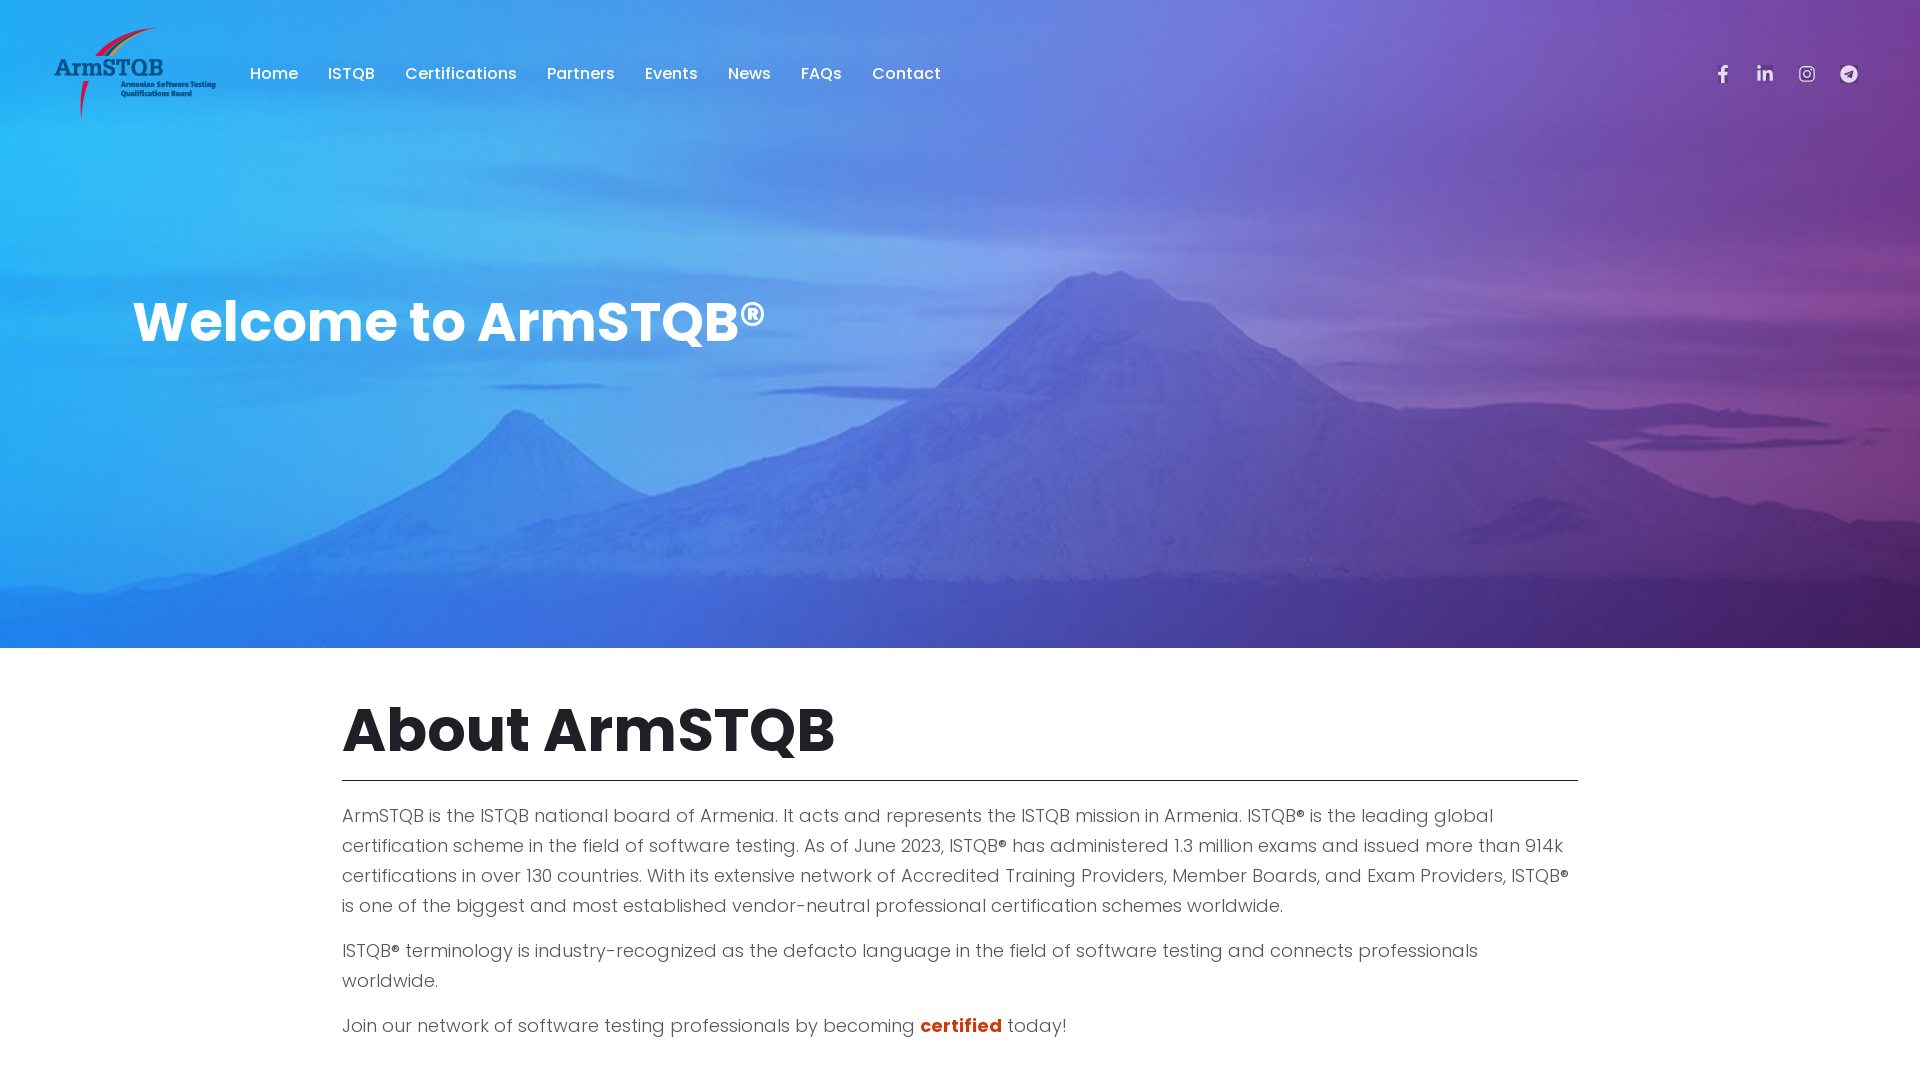

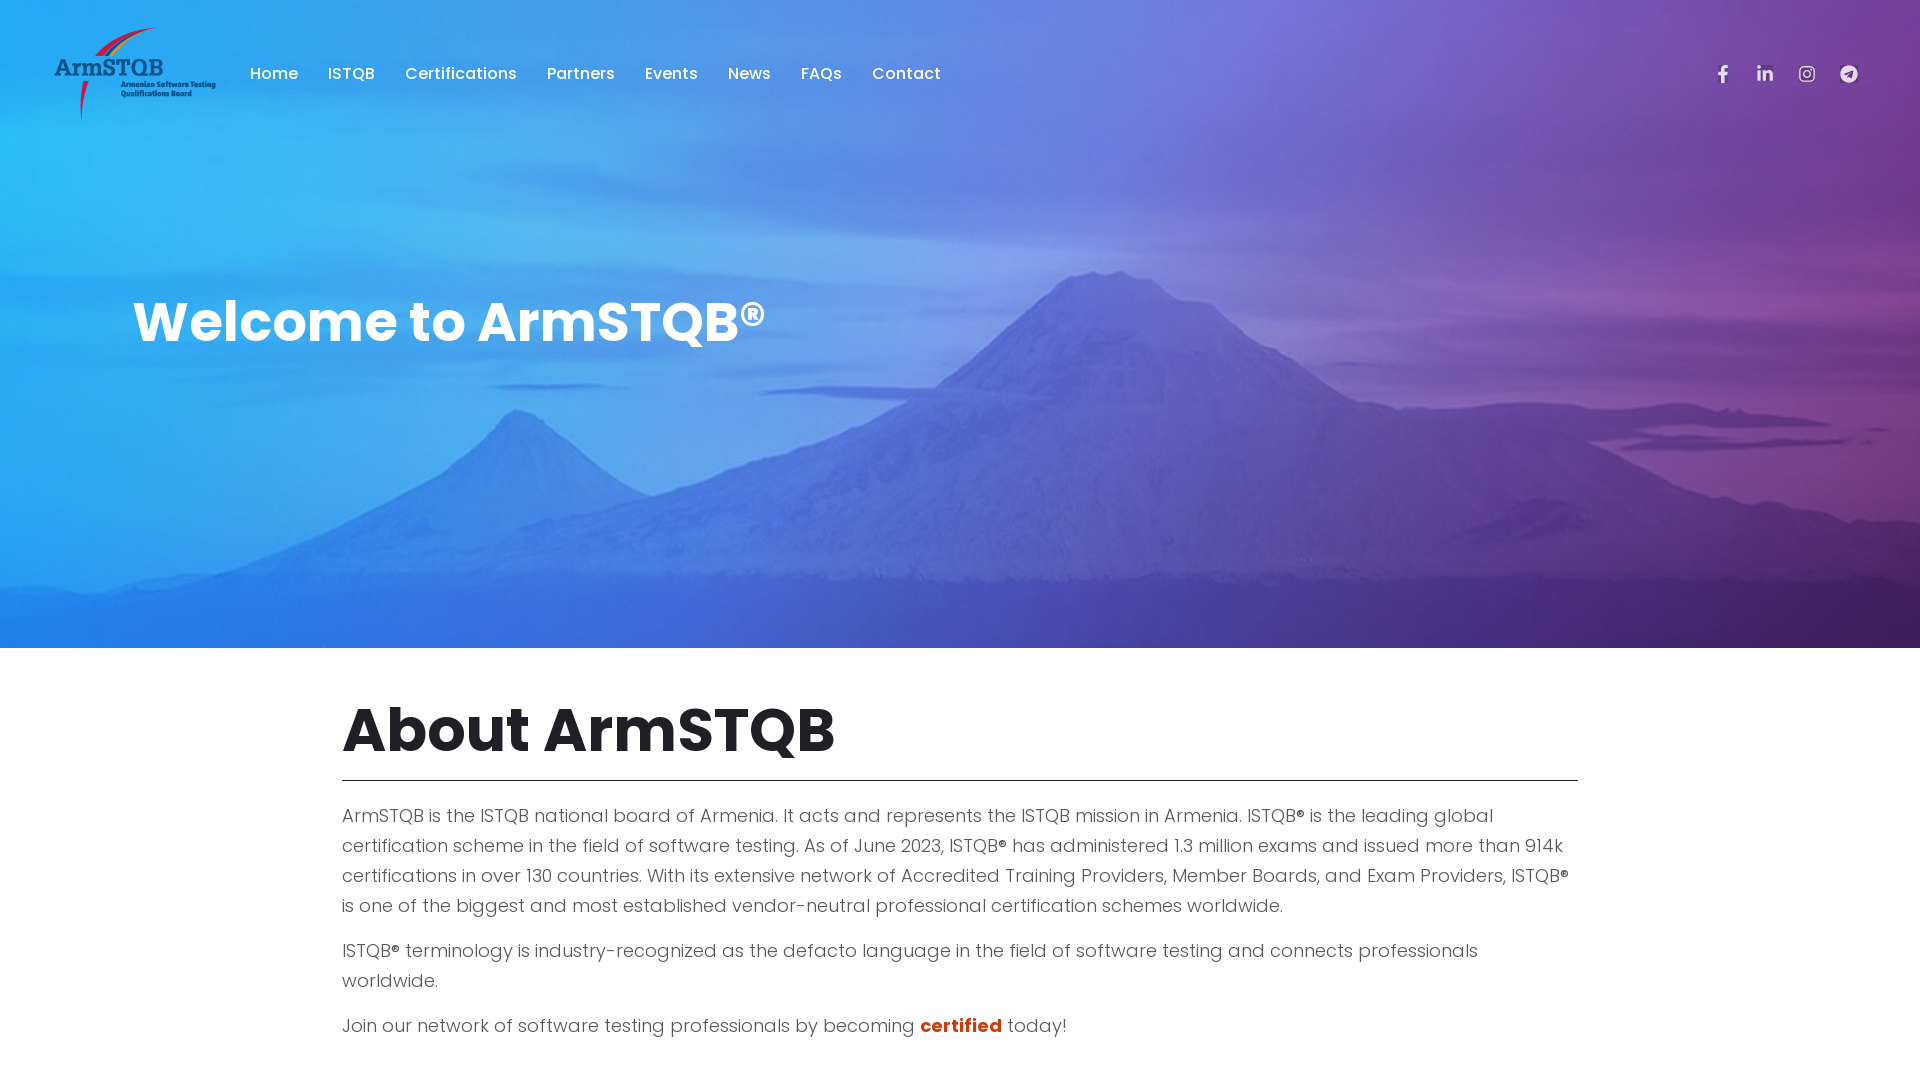